Tests dropdown selection functionality by selecting an option from a course dropdown using index-based selection

Starting URL: https://www.hyrtutorials.com/p/html-dropdown-elements-practice.html

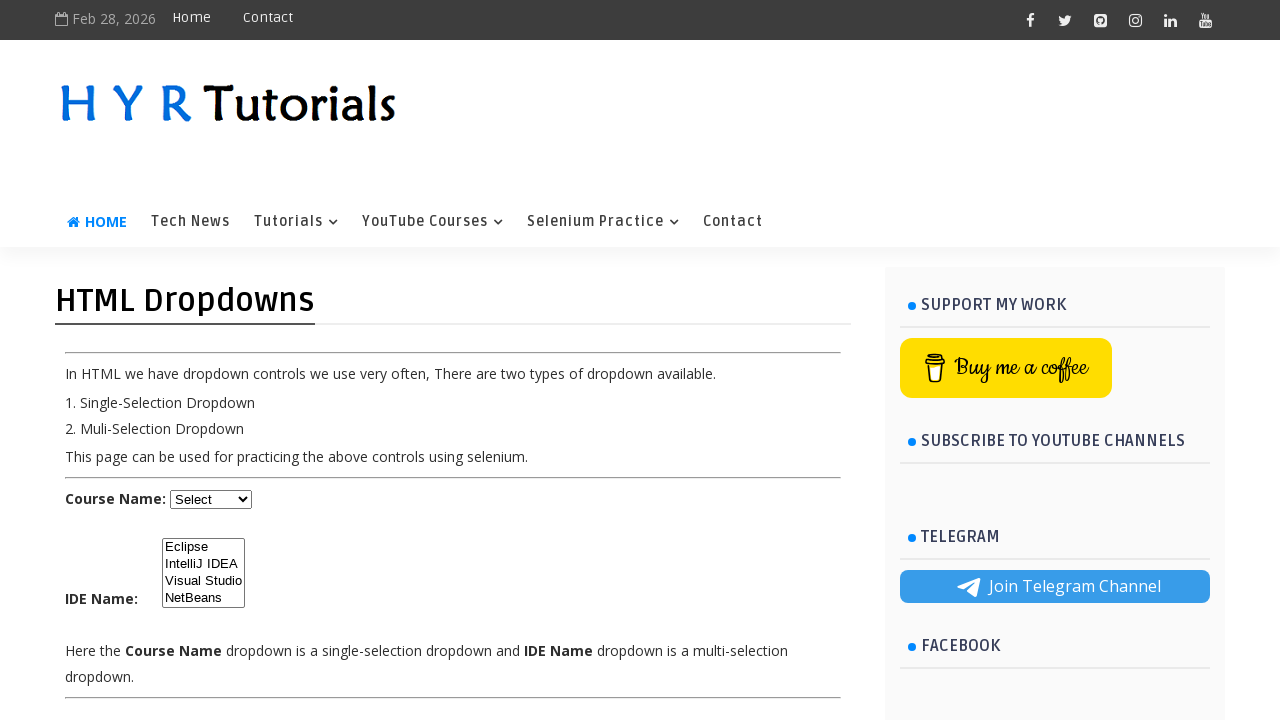

Navigated to HTML dropdown elements practice page
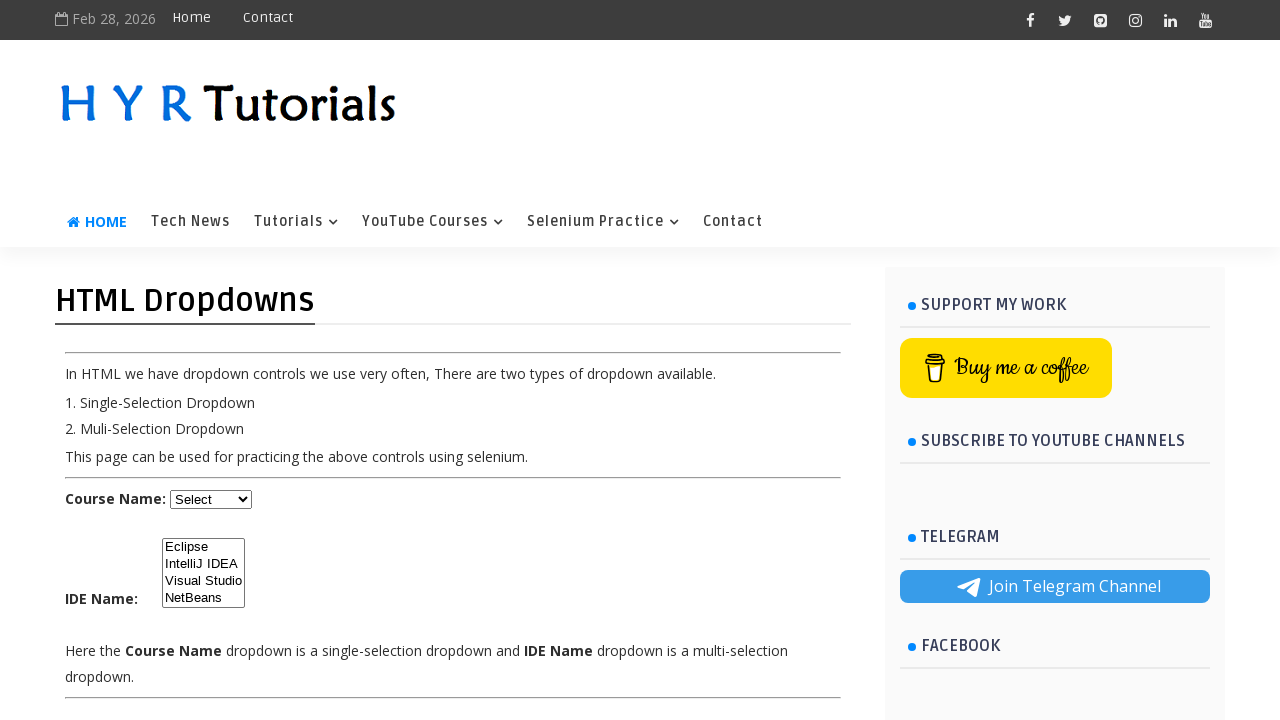

Selected 4th option (index 3) from course dropdown on select#course
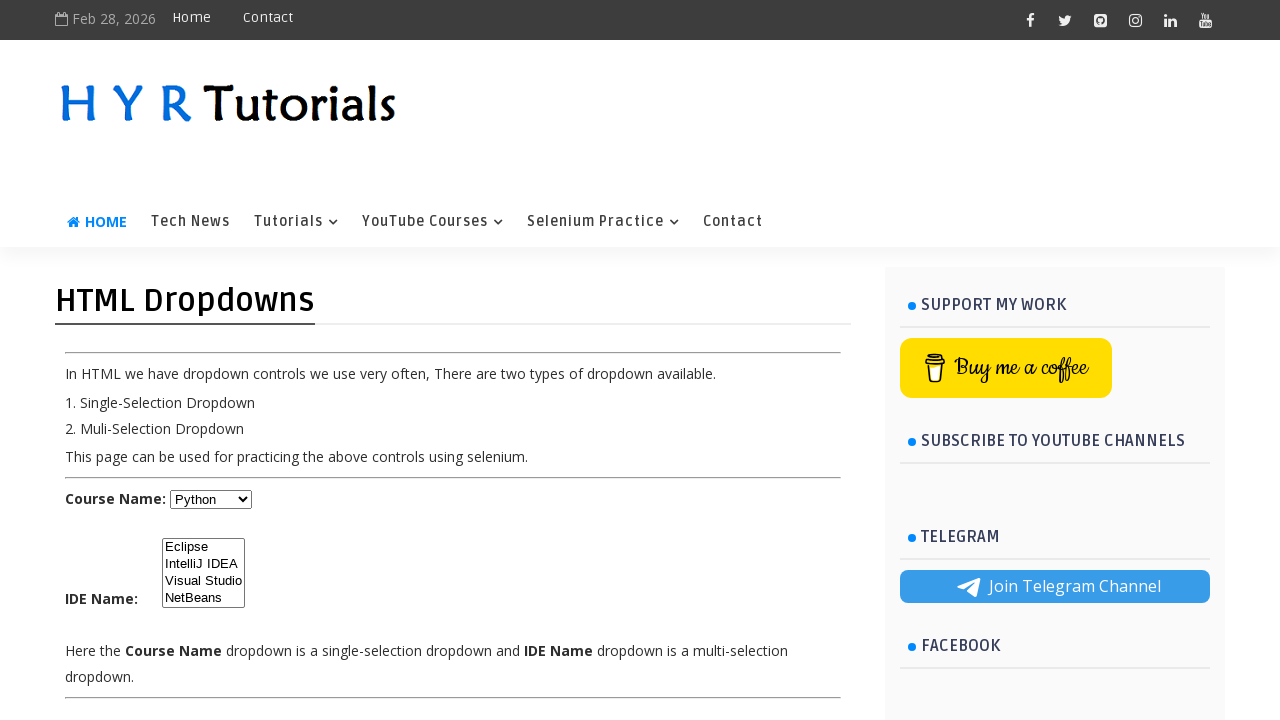

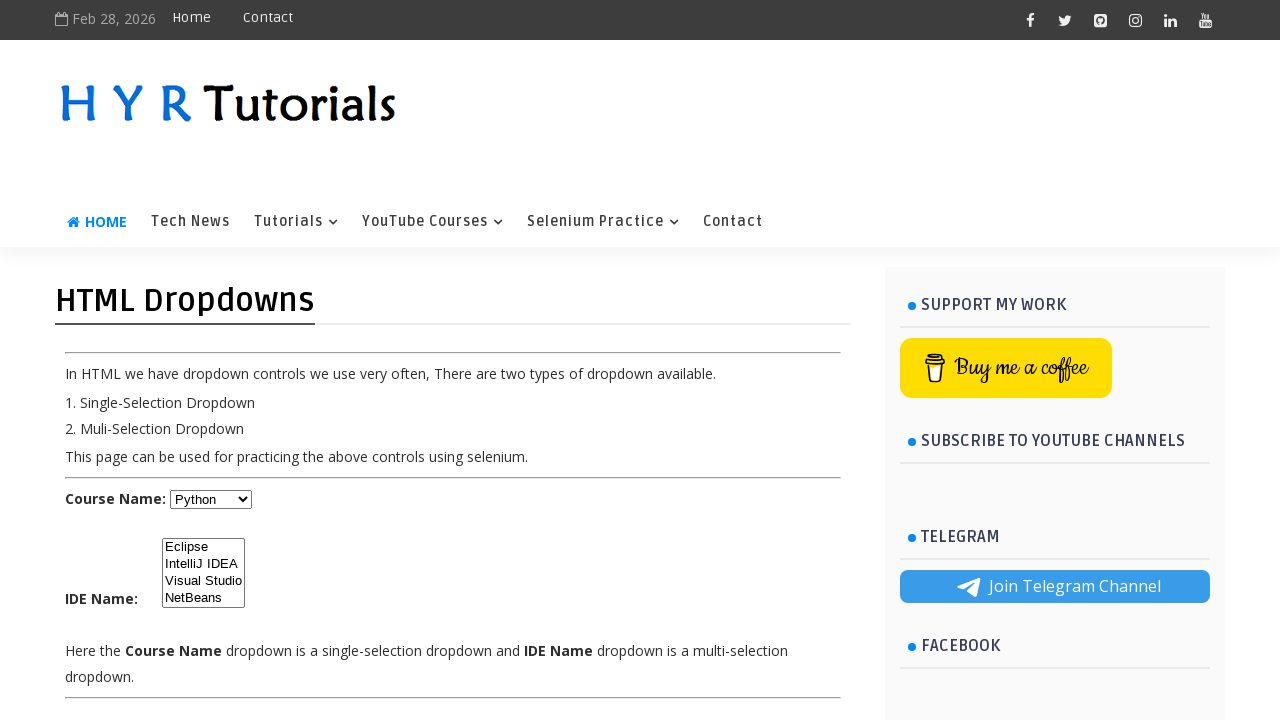